Tests HTML5 drag and drop using XPath selectors to swap columns and verify the changes

Starting URL: https://automationfc.github.io/drag-drop-html5/

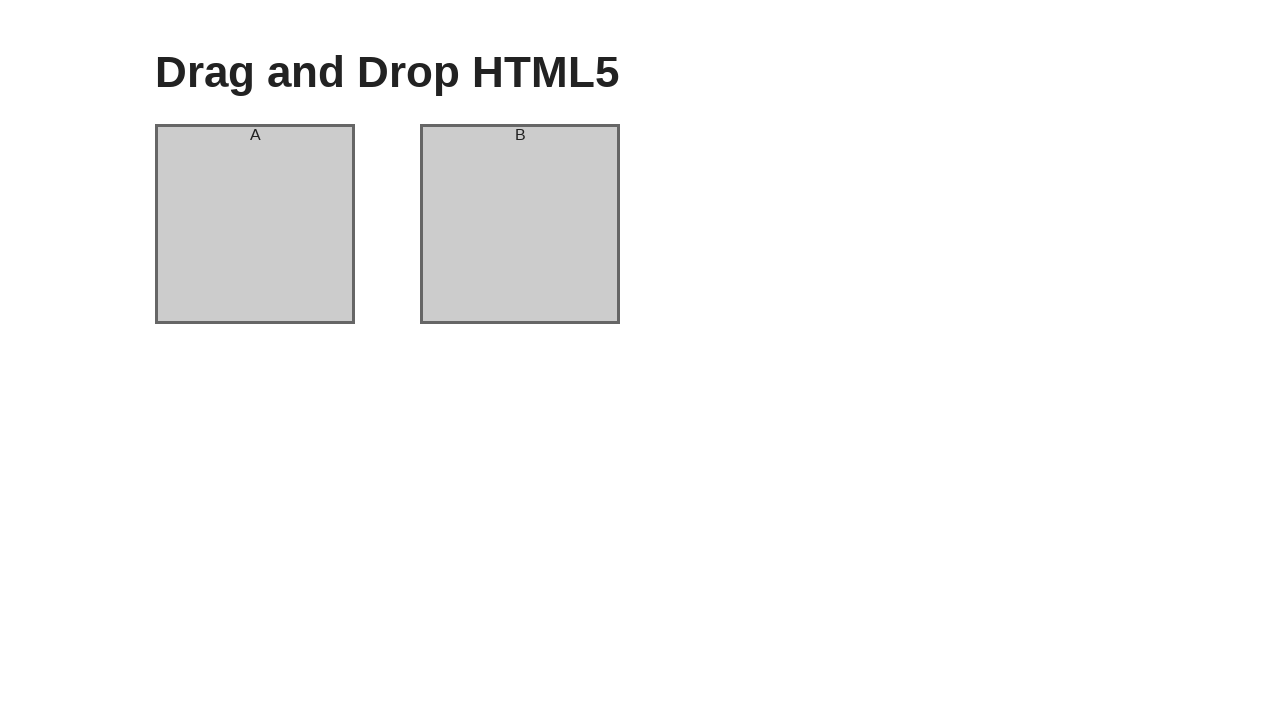

Located column A element using XPath
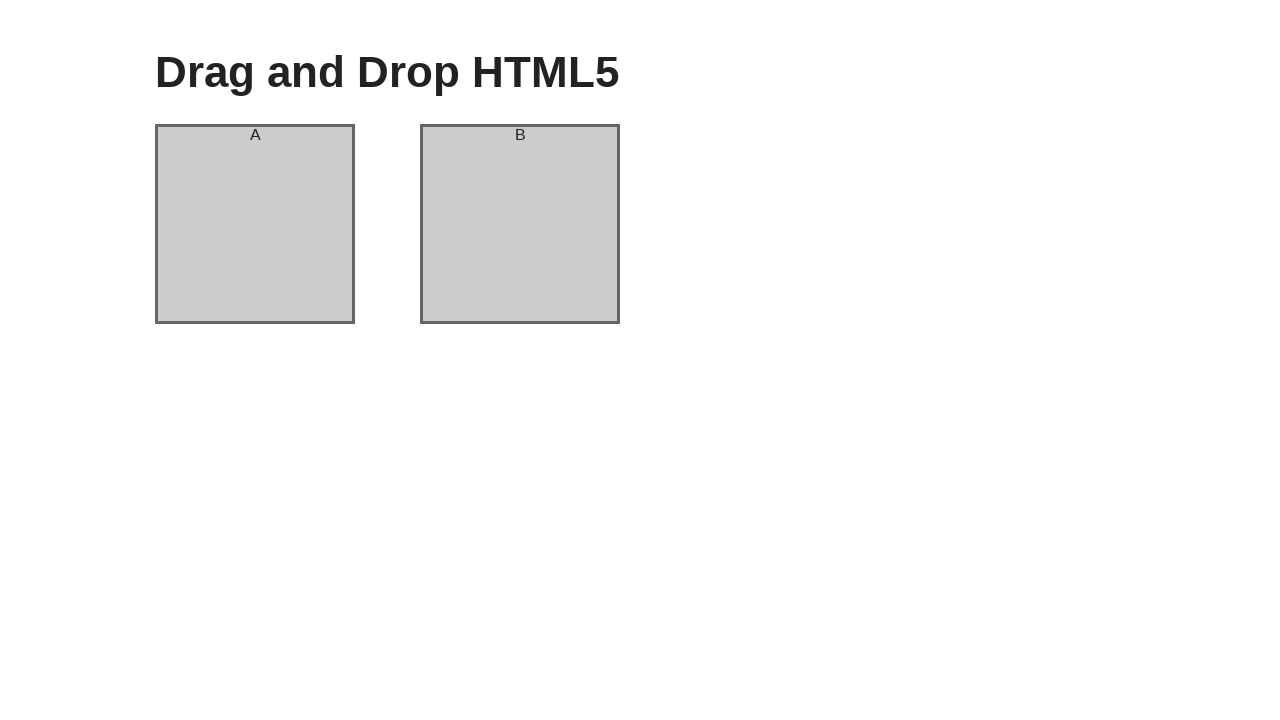

Located column B element using XPath
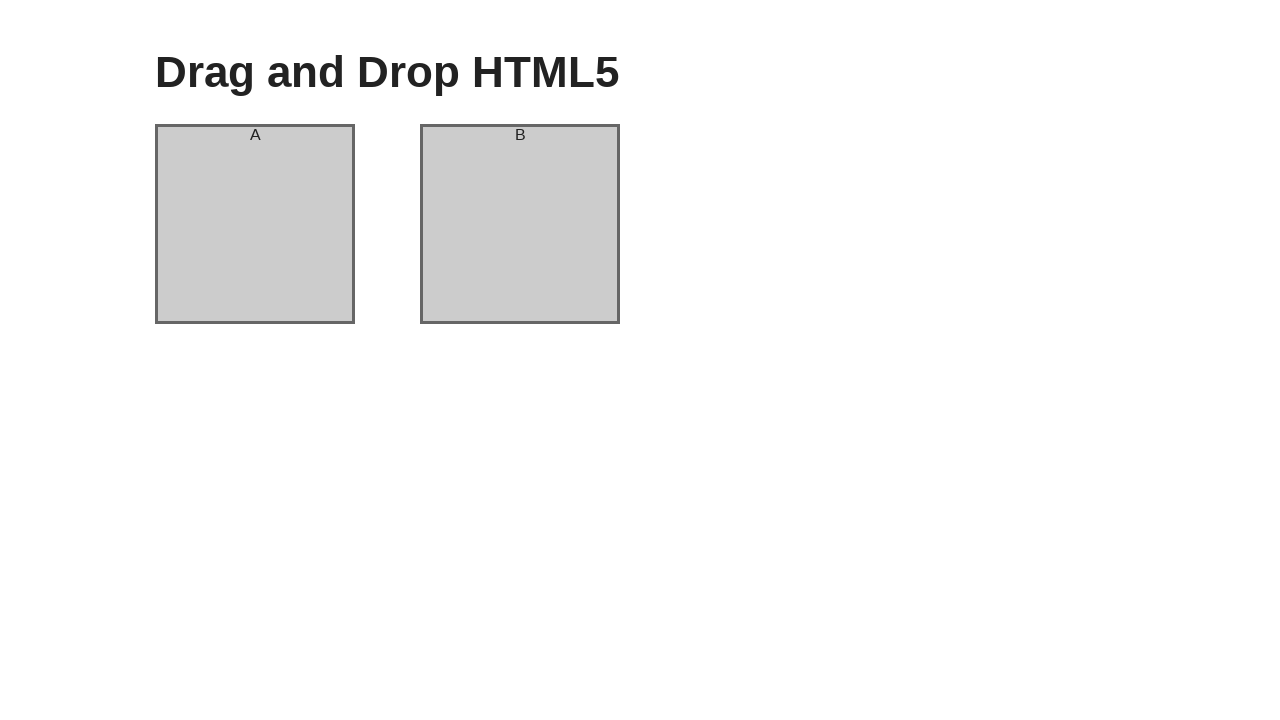

Dragged column A to column B to swap them at (520, 224)
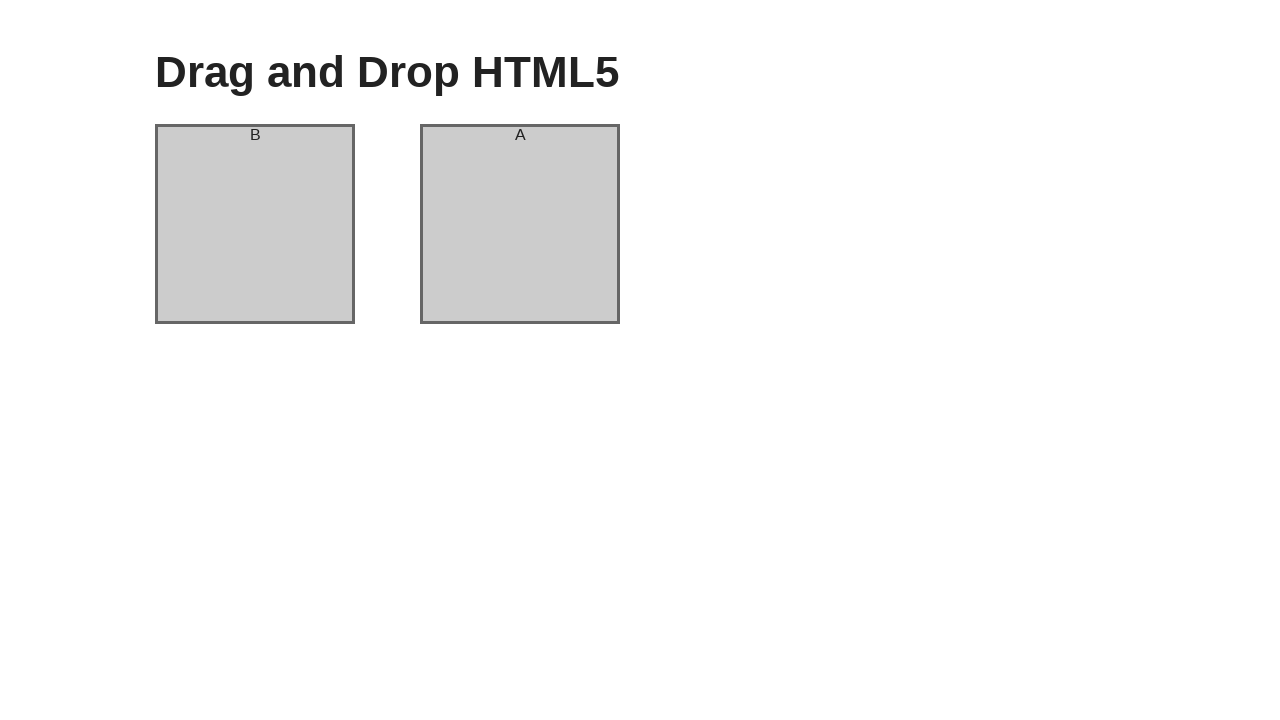

Verified column A now displays 'B' header after first swap
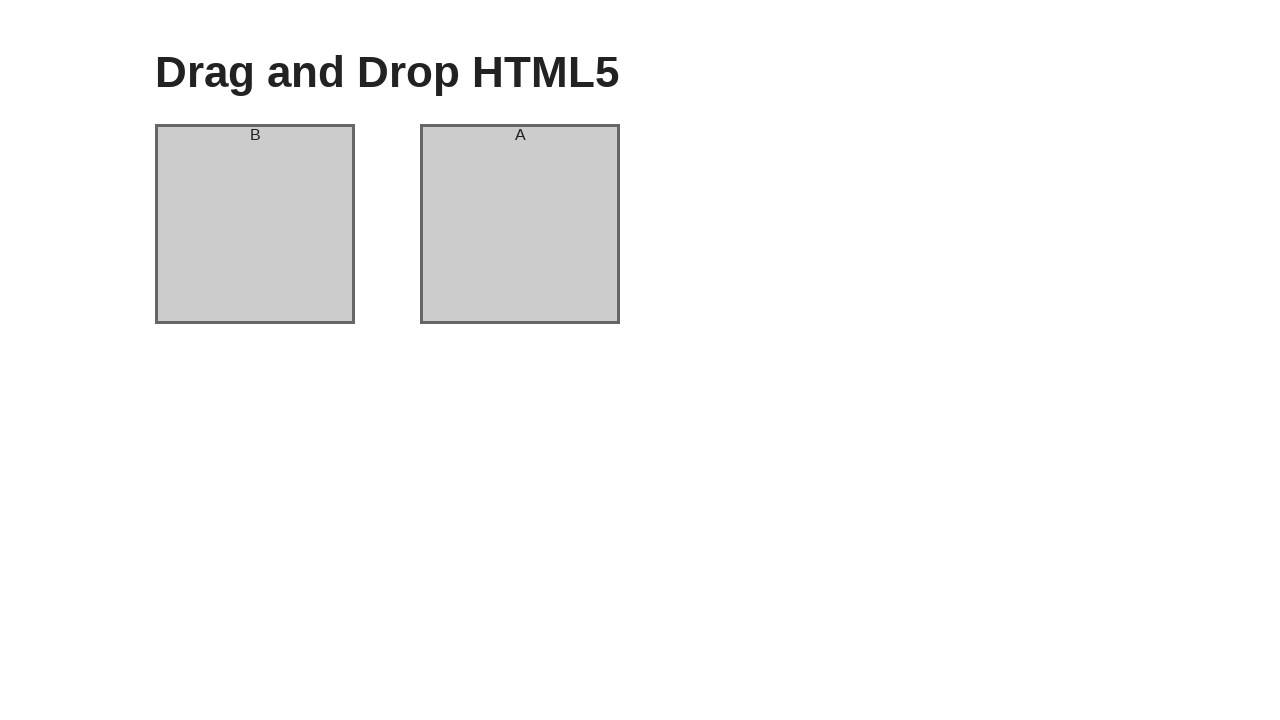

Dragged column A to column B again to swap back at (520, 224)
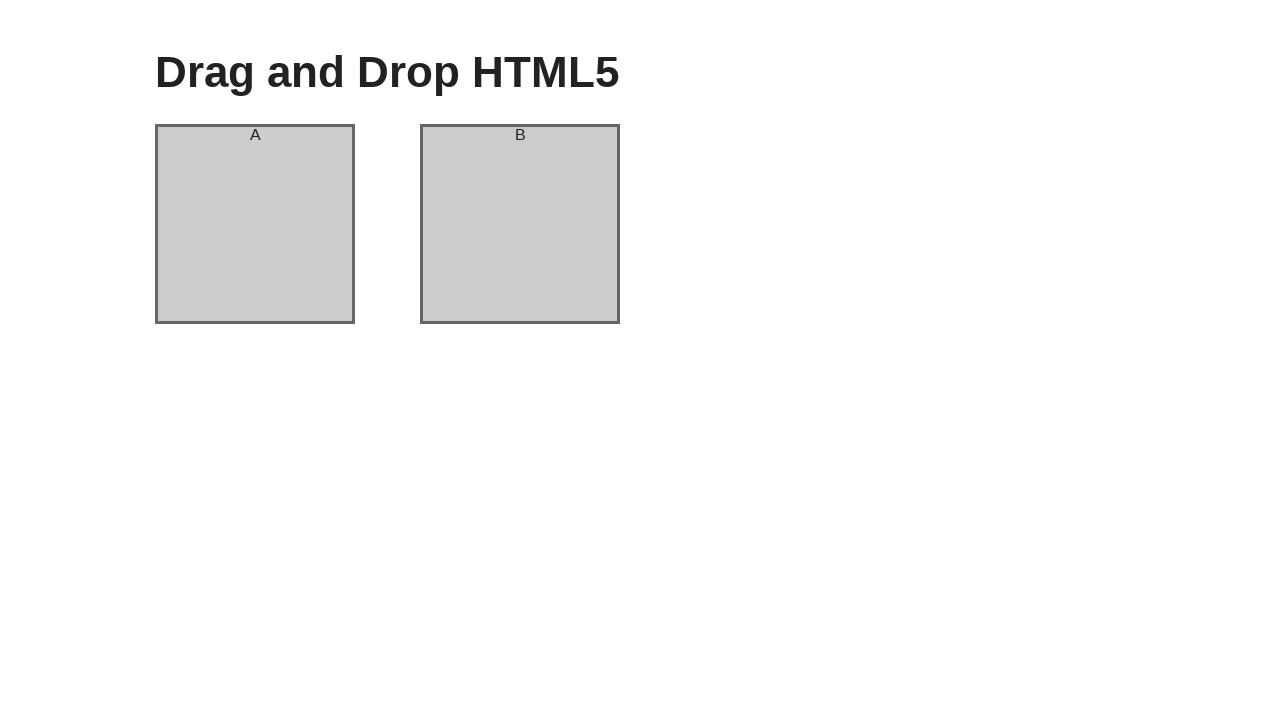

Verified column B now displays 'B' header after second swap
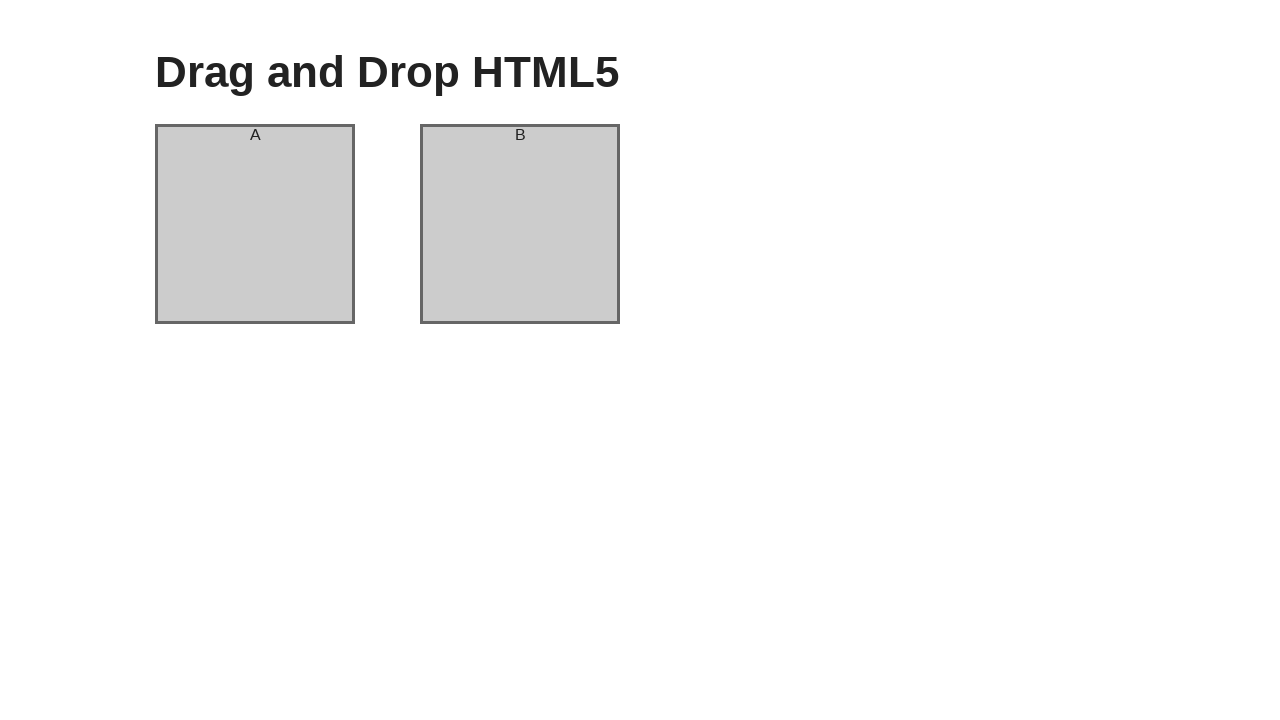

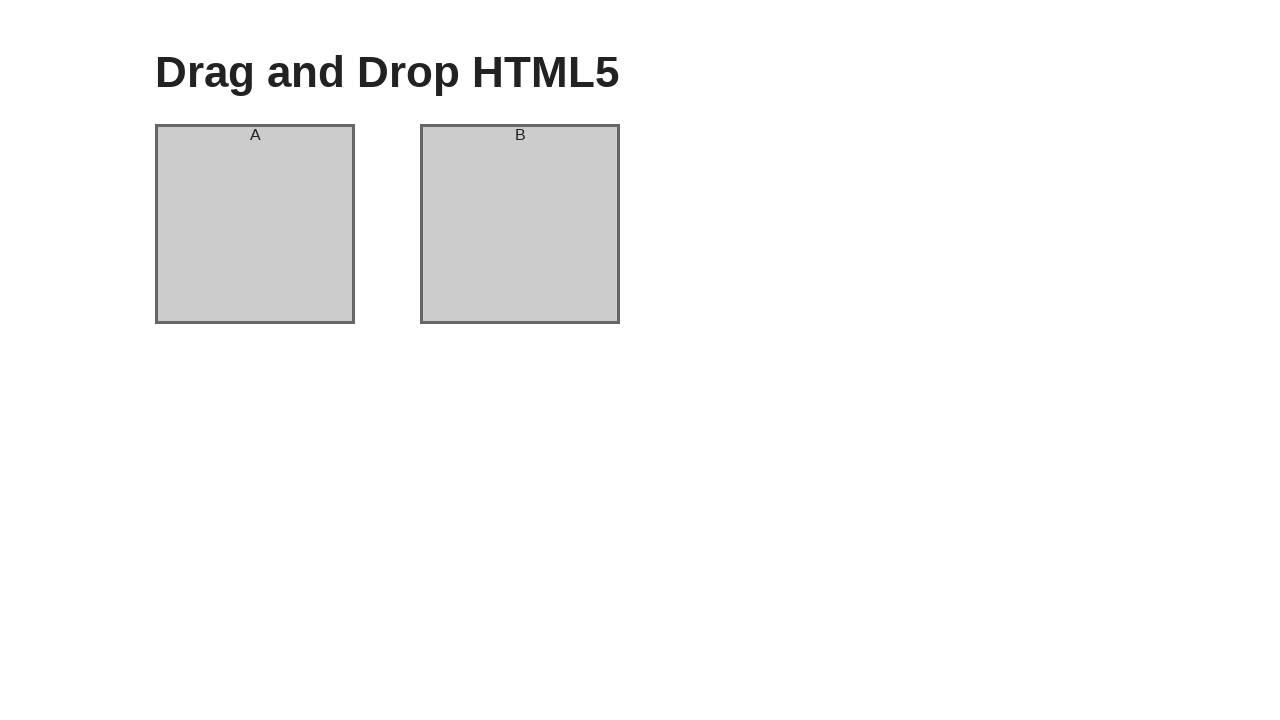